Tests JavaScript prompt alert functionality on W3Schools tryit editor by switching to iframe, triggering a prompt, entering text, and accepting it

Starting URL: https://www.w3schools.com/js/tryit.asp?filename=tryjs_prompt

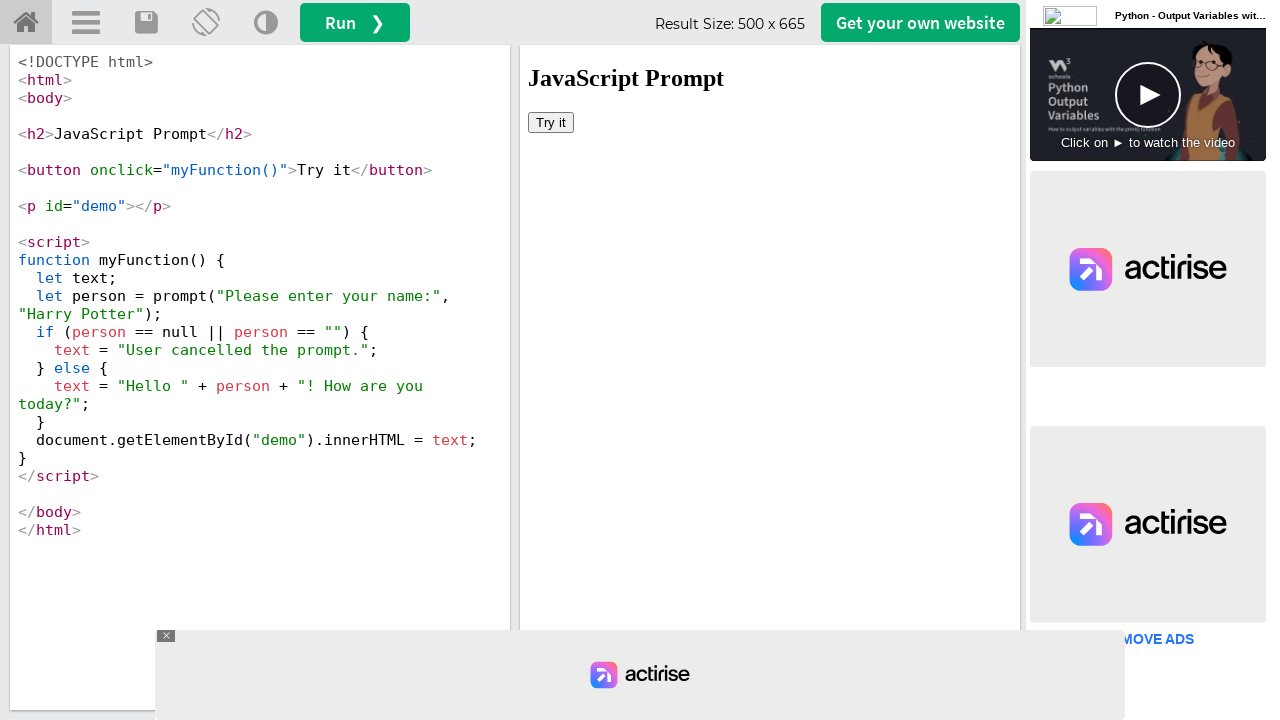

Located iframe containing the try it editor
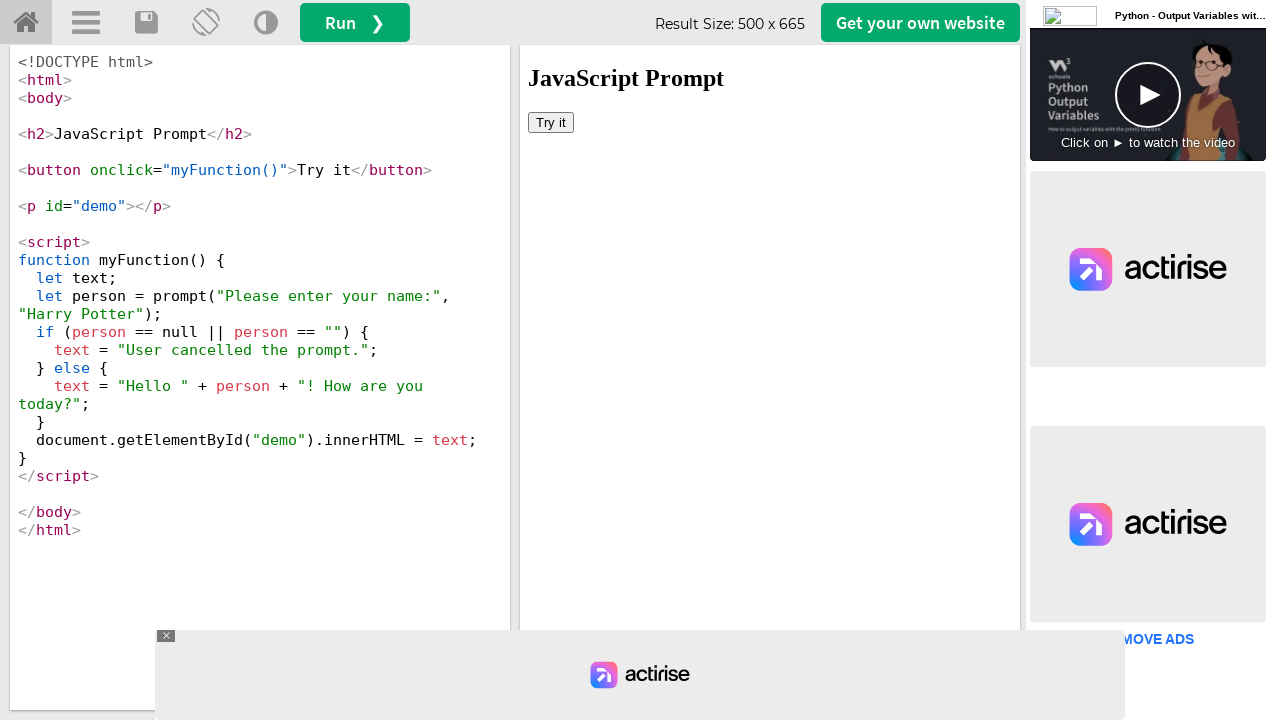

Clicked 'Try it' button to trigger JavaScript prompt at (551, 122) on #iframeResult >> internal:control=enter-frame >> xpath=//button[contains(text(),
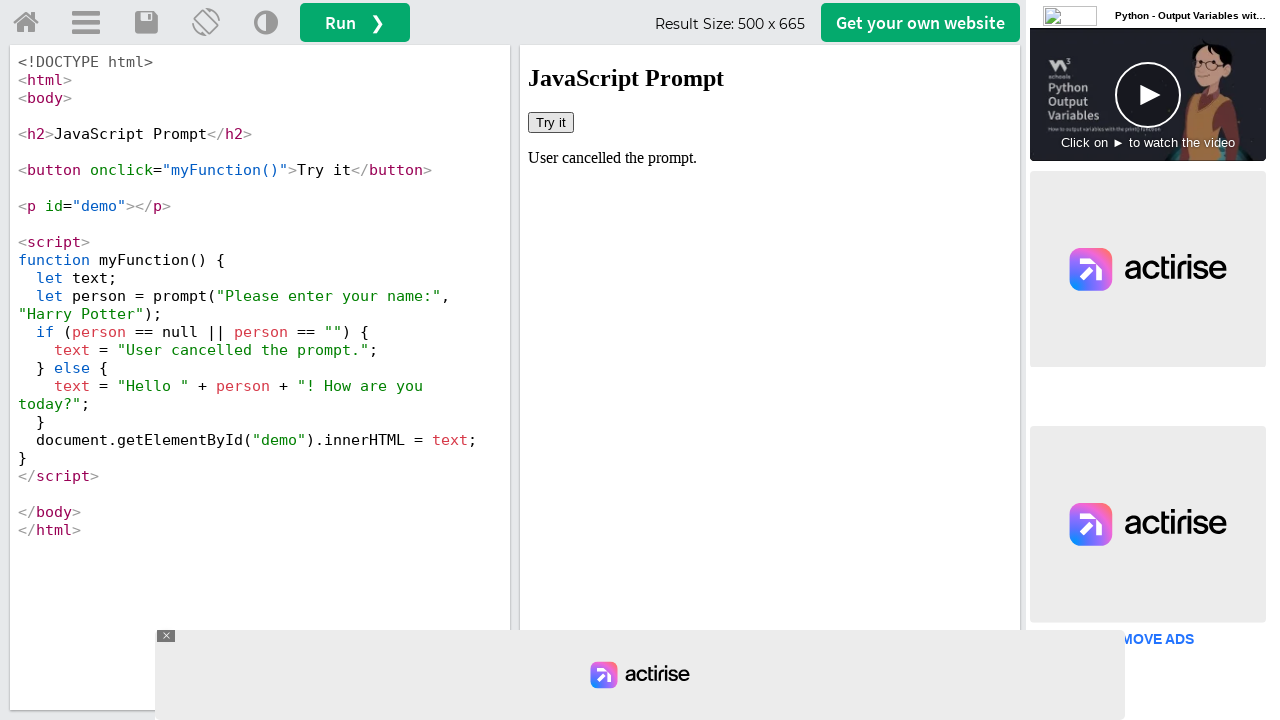

Set up dialog handler to accept prompt with text 'John Smith'
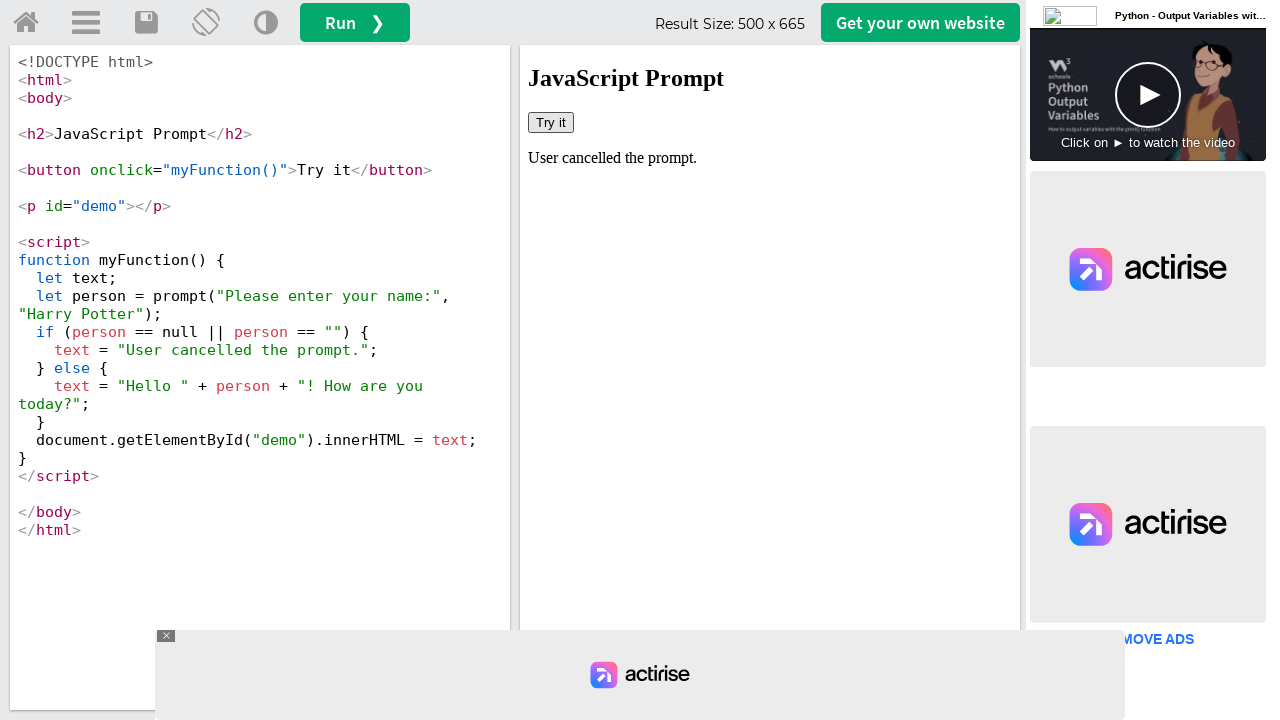

Verified that demo element loaded with the entered name
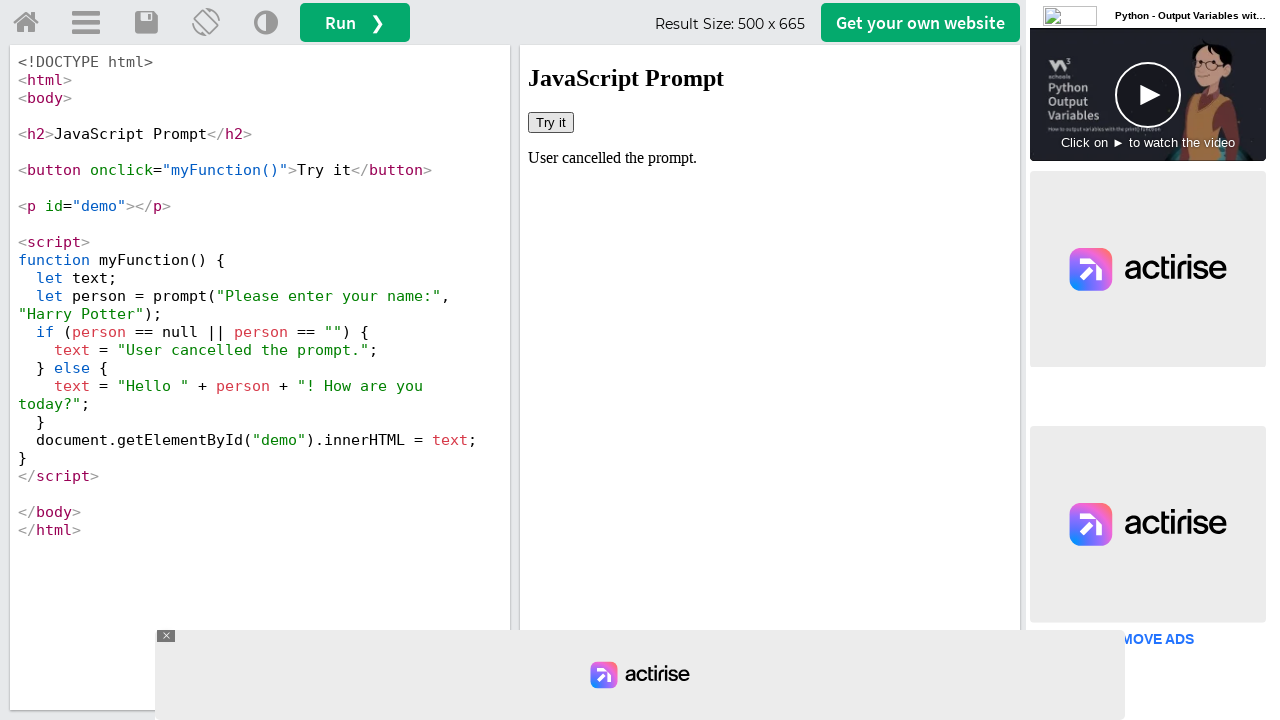

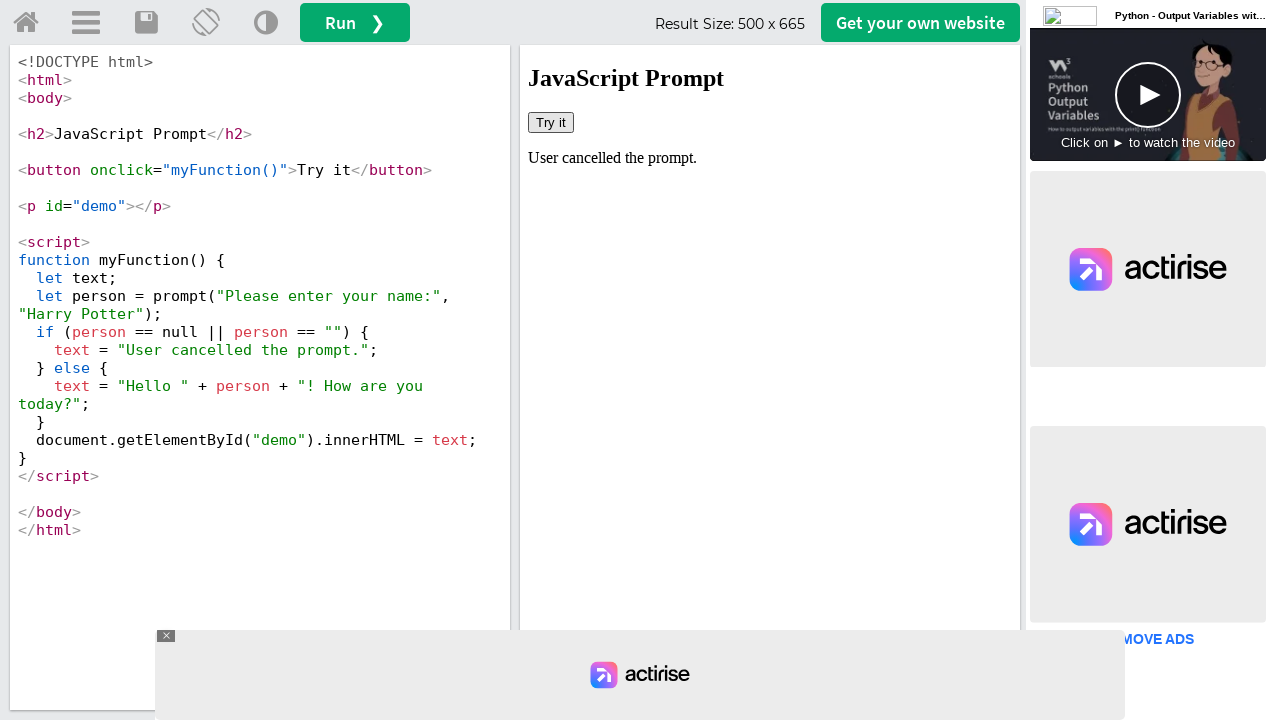